Tests radio button functionality by navigating to the radio button demo page and selecting a radio button option

Starting URL: https://demoqa.com/radio-button

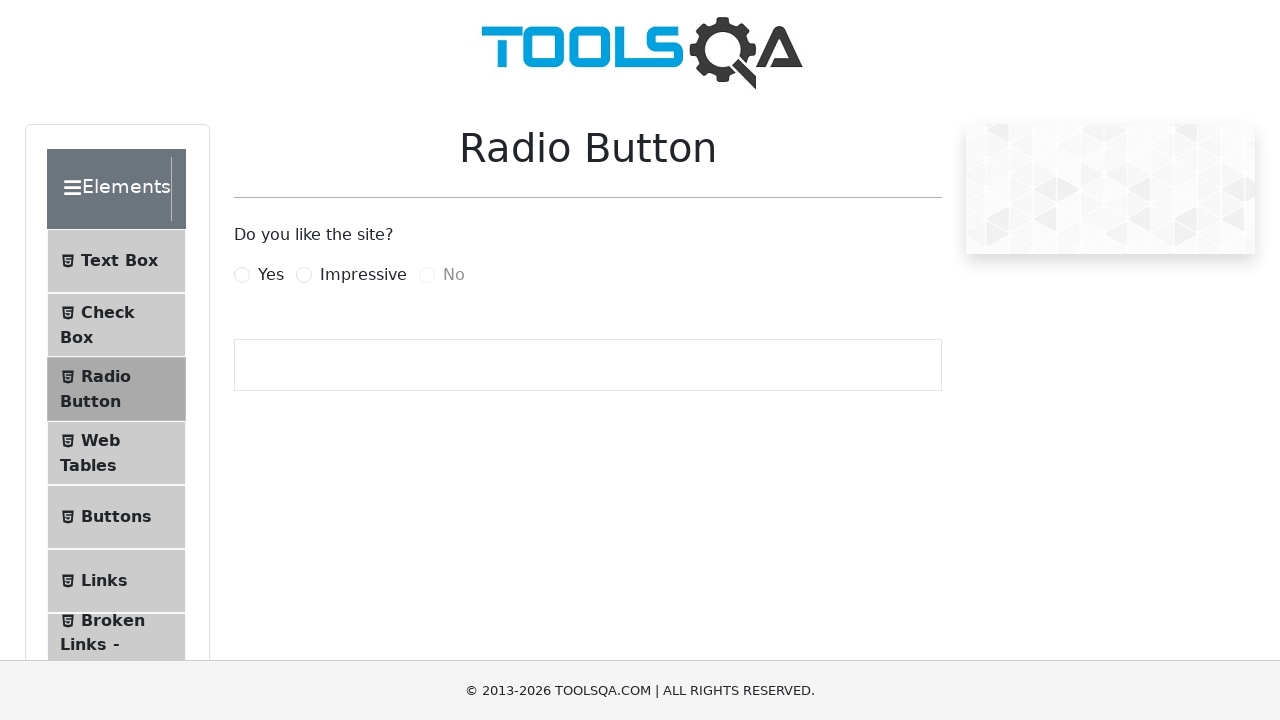

Located the 'Yes' radio button element
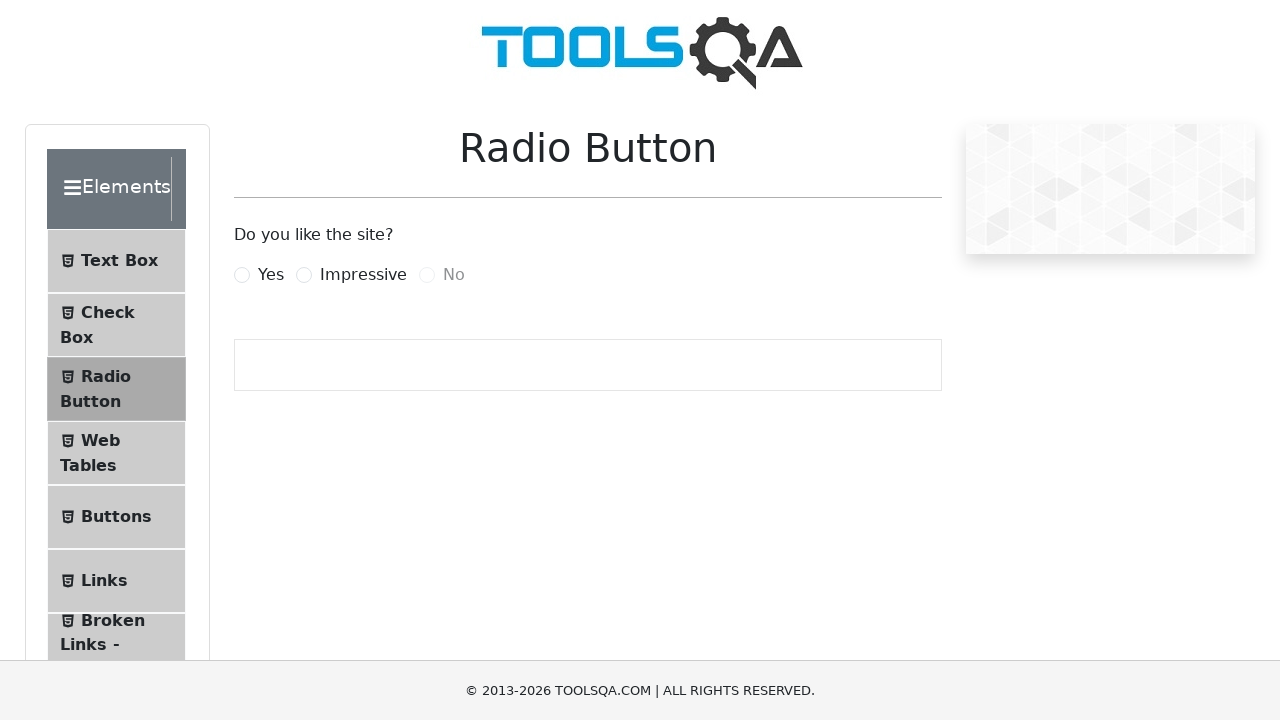

Verified that 'Yes' radio button is not checked
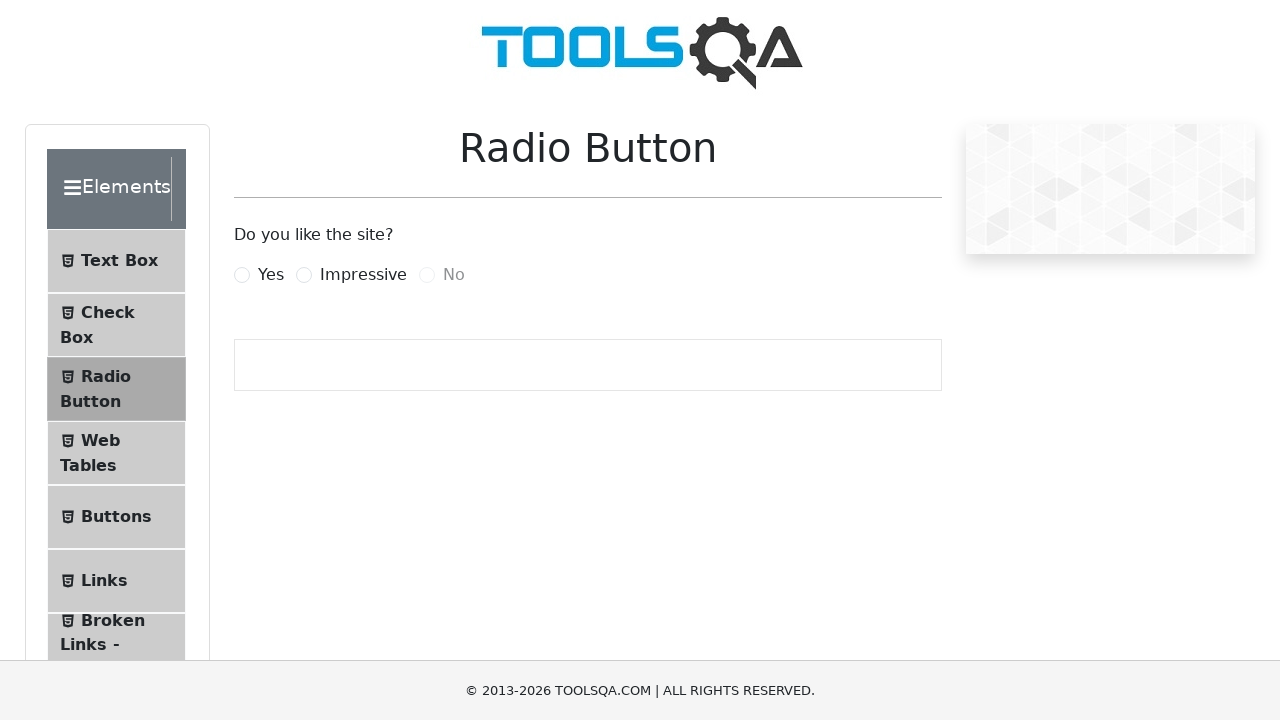

Clicked the 'Yes' radio button label to select it at (271, 275) on label[for='yesRadio']
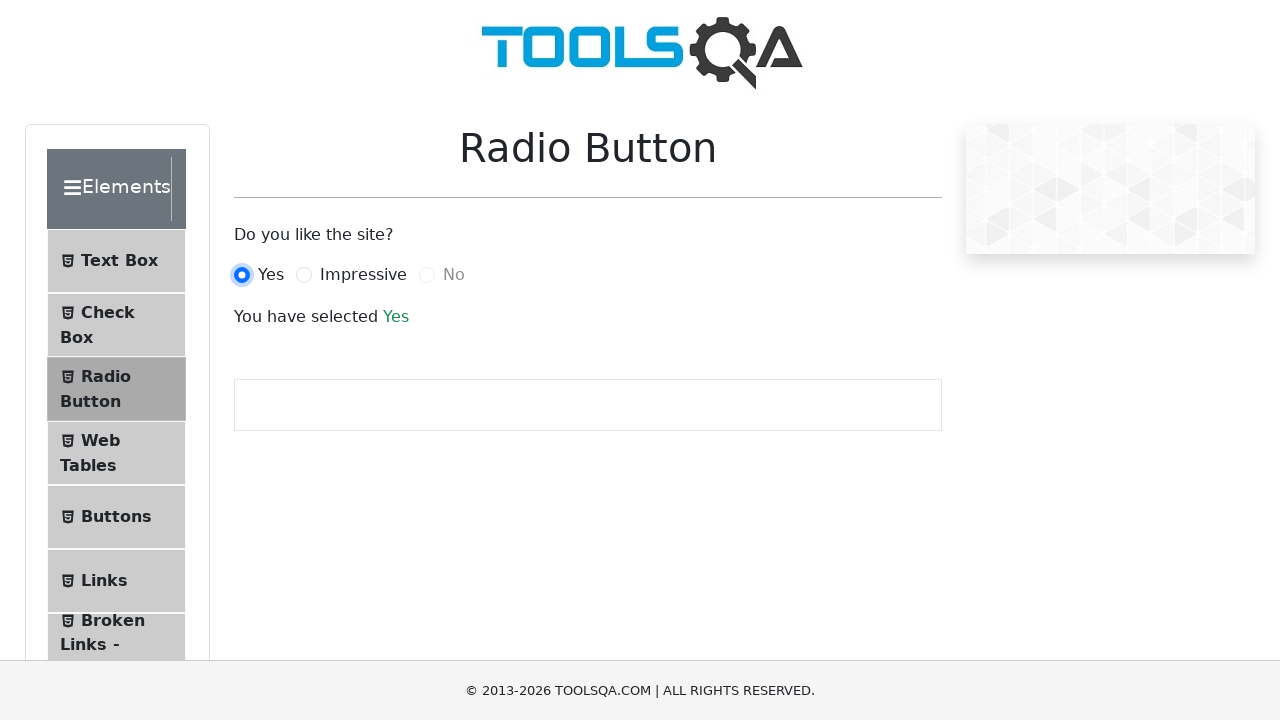

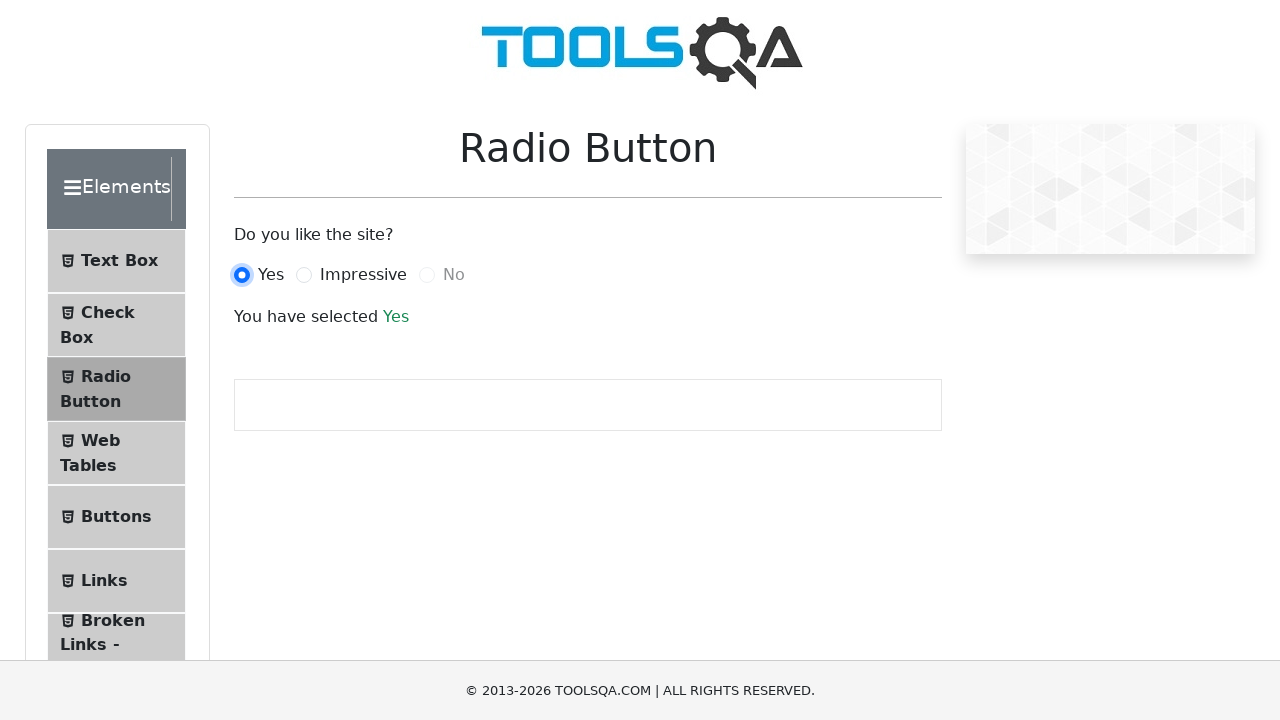